Tests dropdown selection by navigating to the dropdown page and selecting a state from the states dropdown by visible text

Starting URL: https://practice.cydeo.com

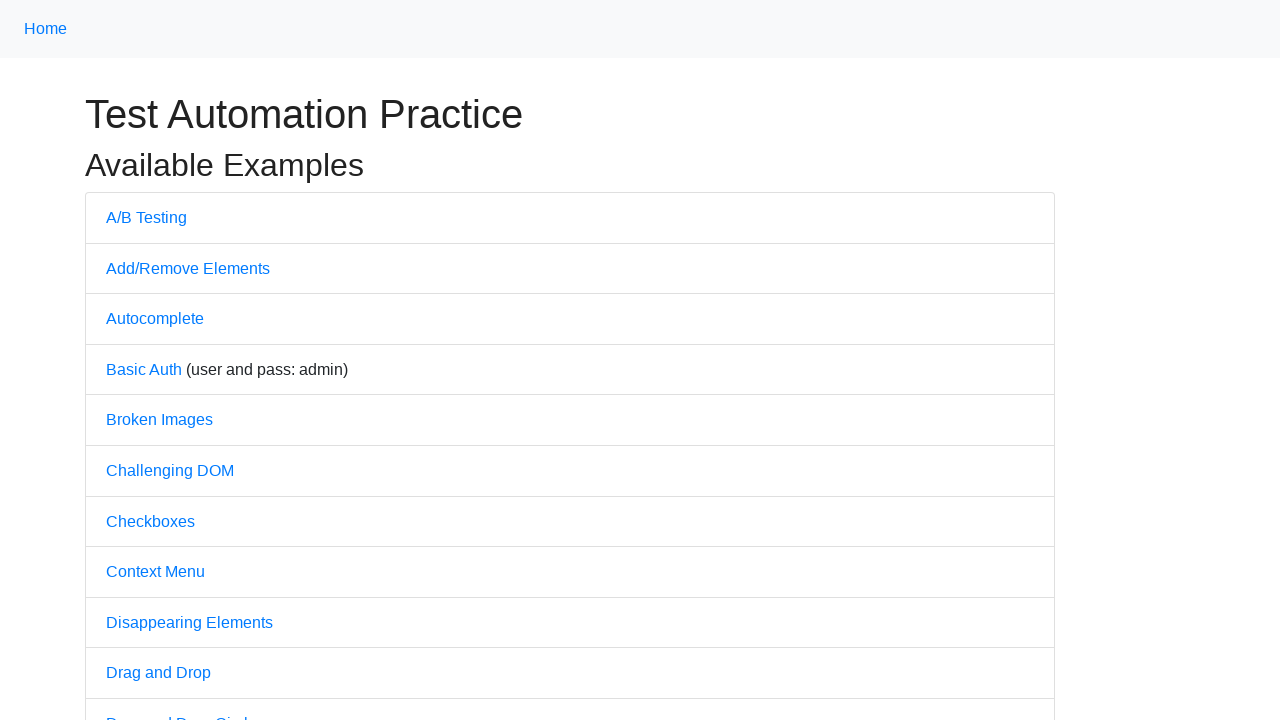

Clicked on Dropdown link at (143, 360) on text='Dropdown'
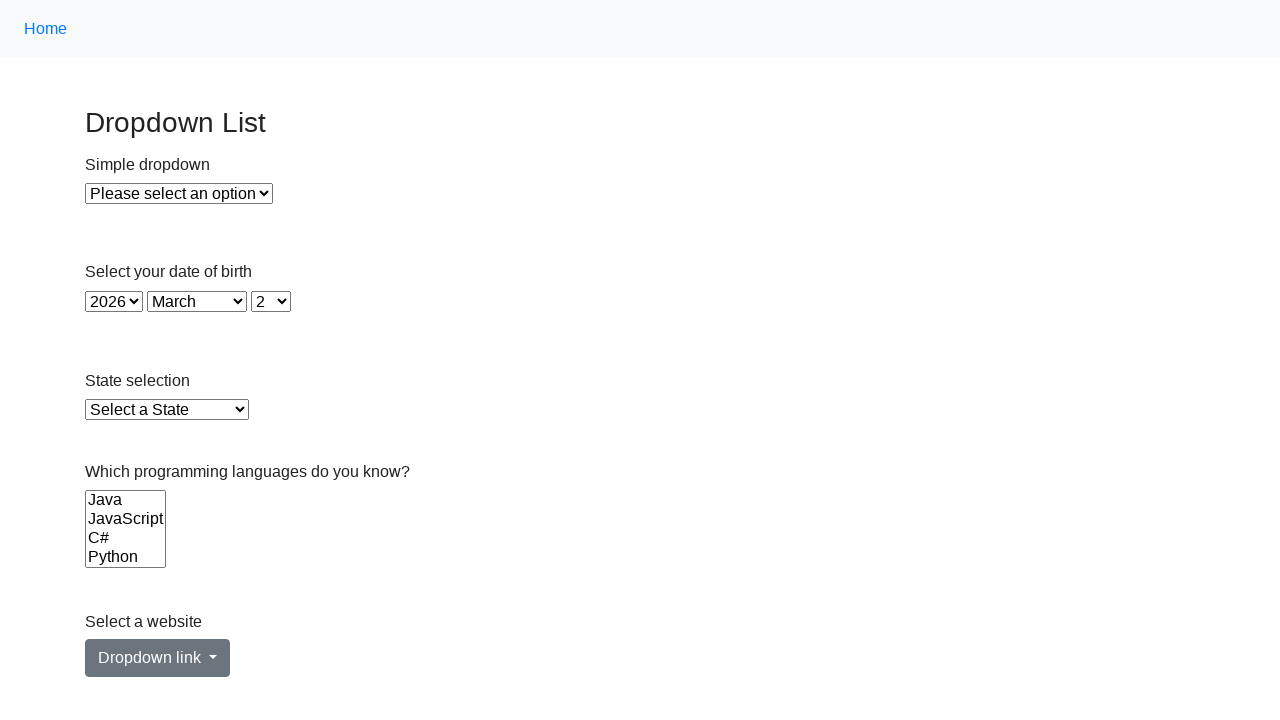

States dropdown loaded and became visible
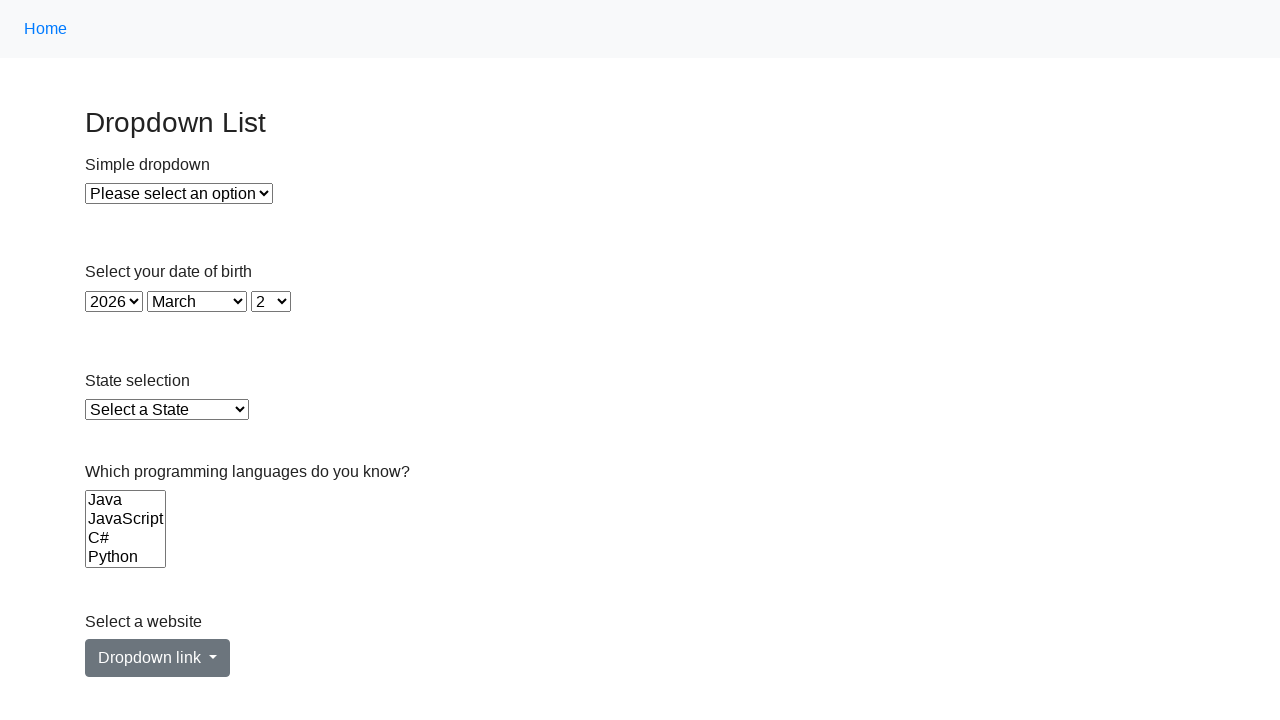

Selected California from states dropdown on #state
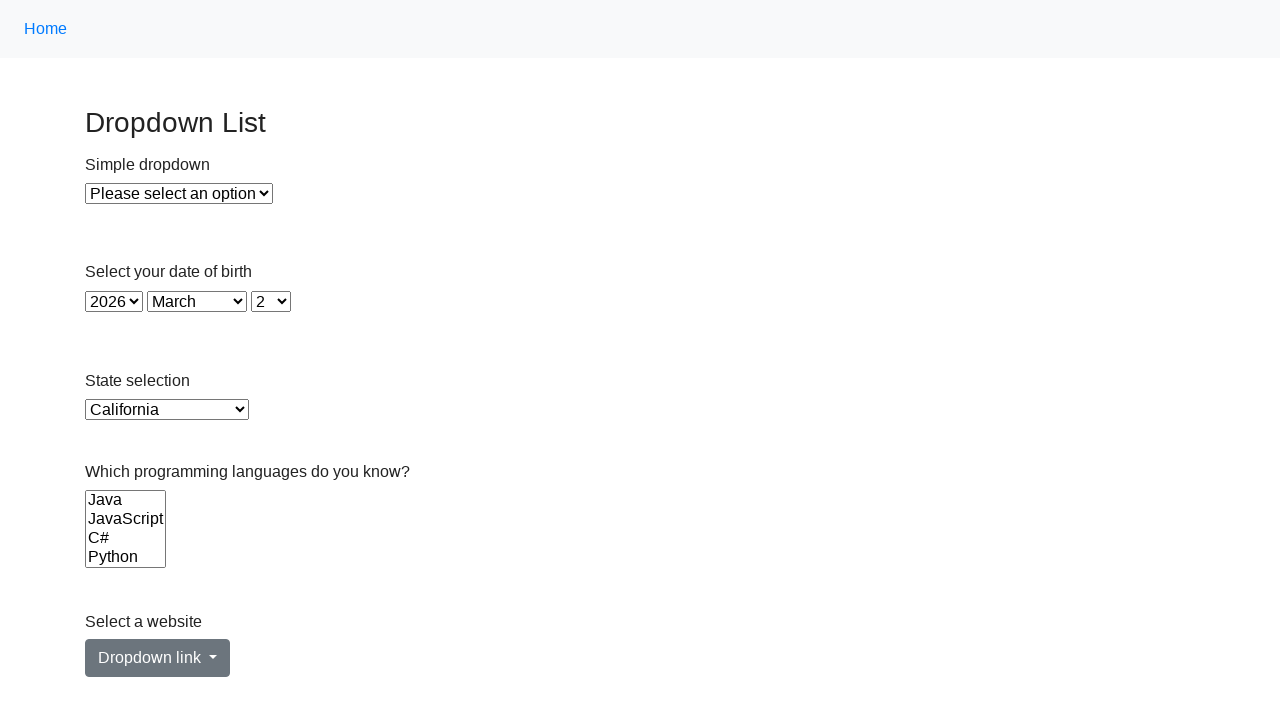

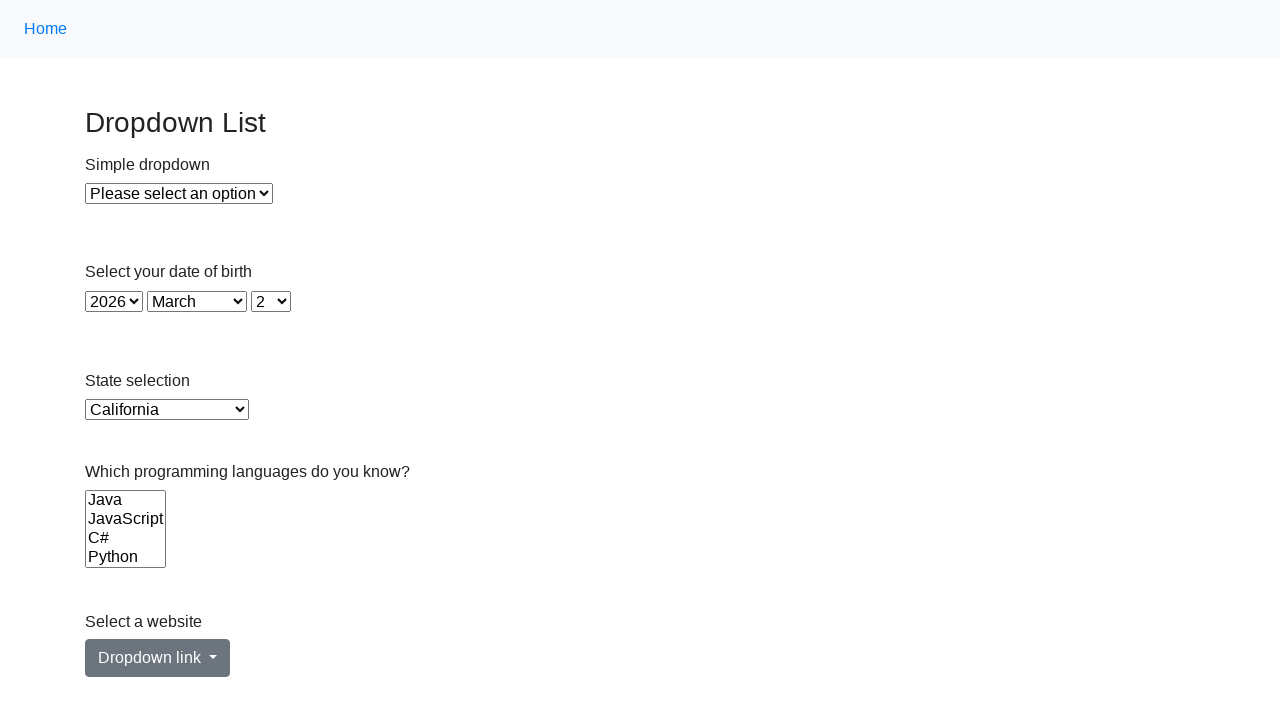